Tests JavaScript prompt alert handling by clicking a button to trigger a prompt, entering text into the prompt, and accepting it

Starting URL: https://www.hyrtutorials.com/p/alertsdemo.html

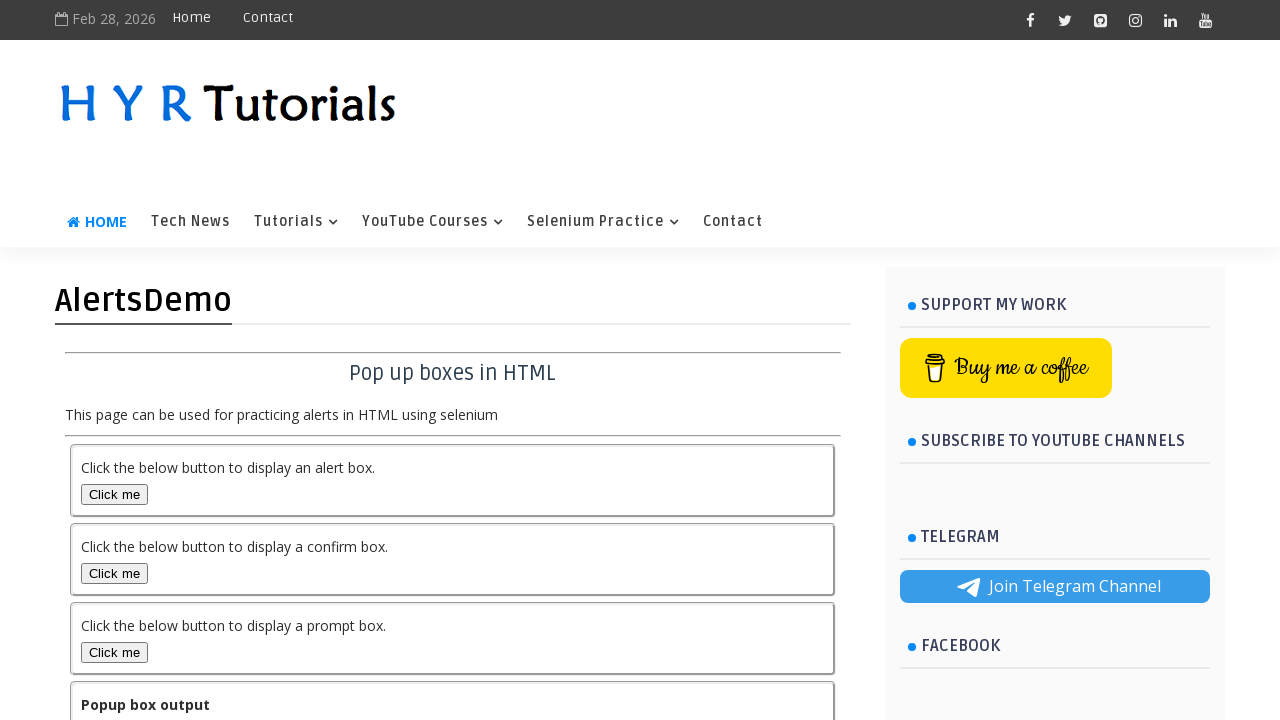

Clicked prompt box button to trigger the alert at (114, 652) on button#promptBox
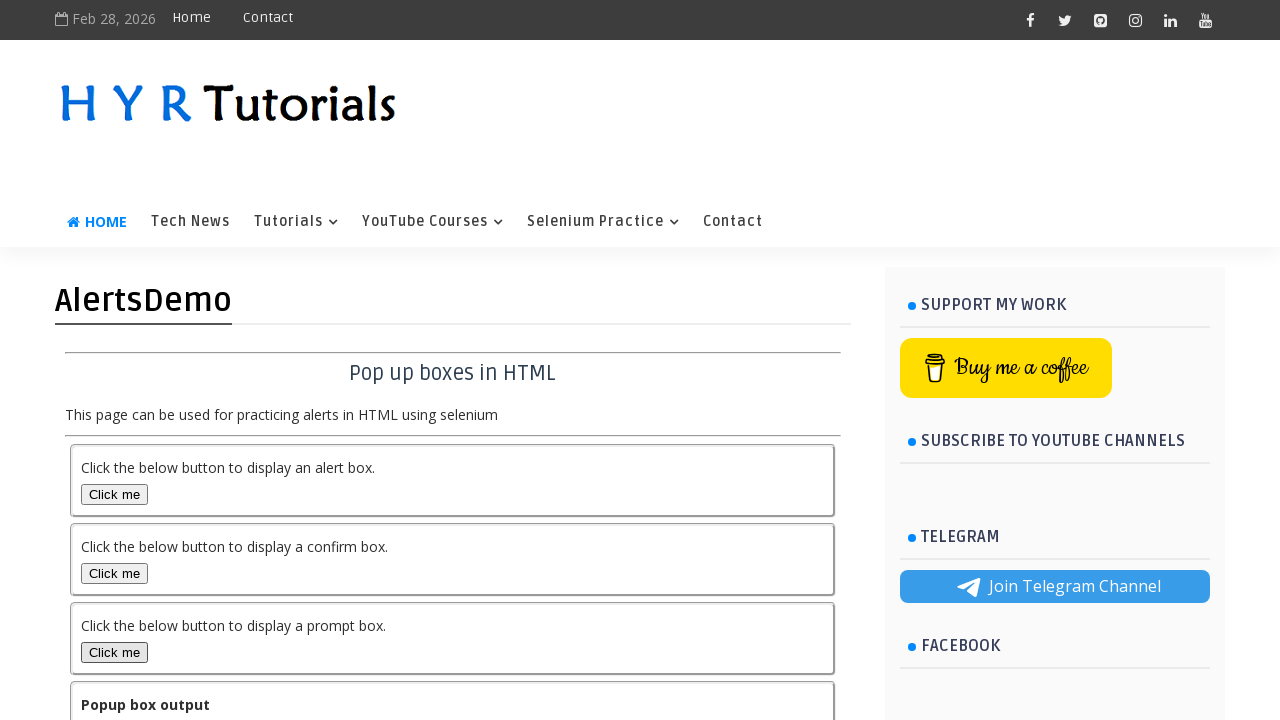

Set up dialog handler to accept prompt with text 'shaiksha'
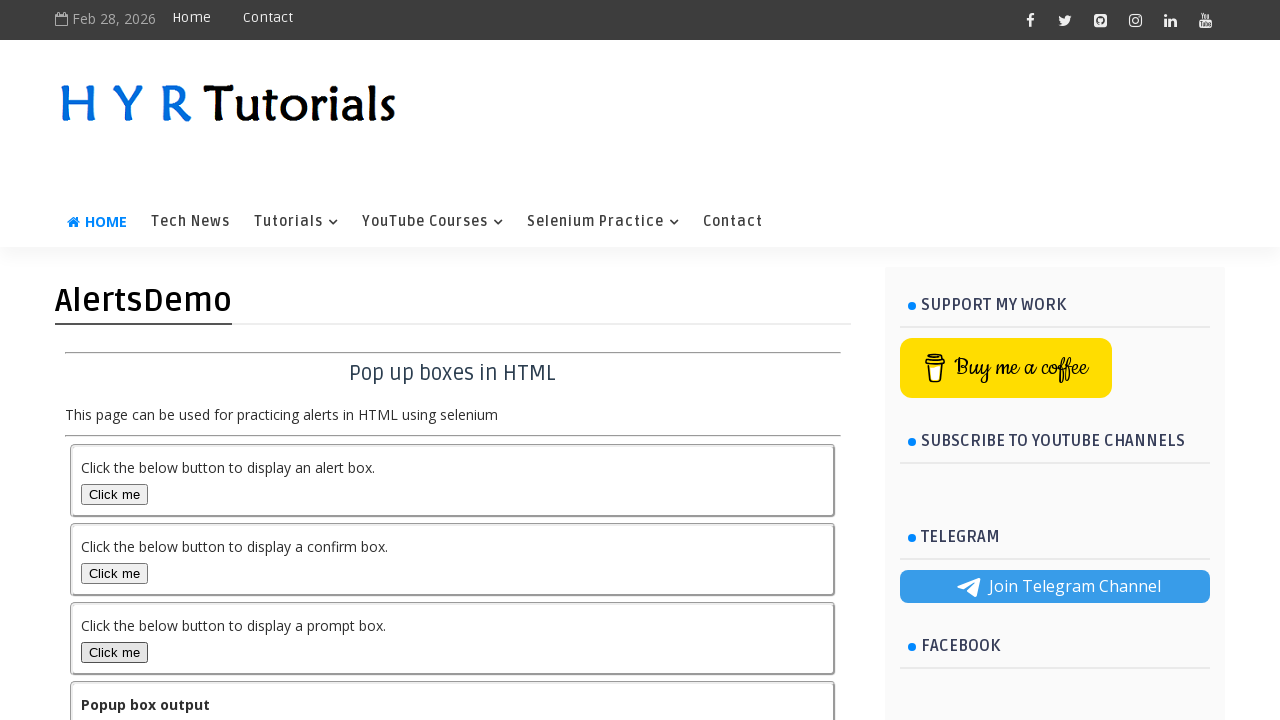

Clicked prompt box button again to trigger the prompt dialog at (114, 652) on button#promptBox
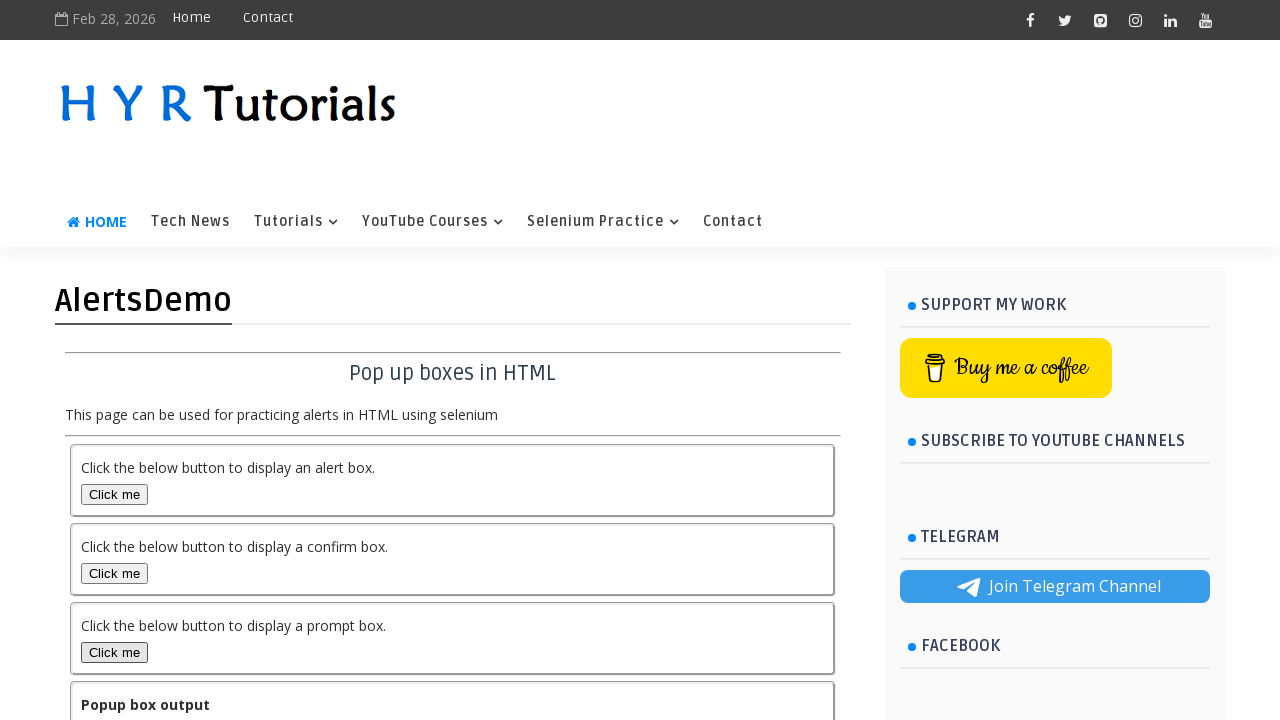

Waited 500ms for the result to be displayed
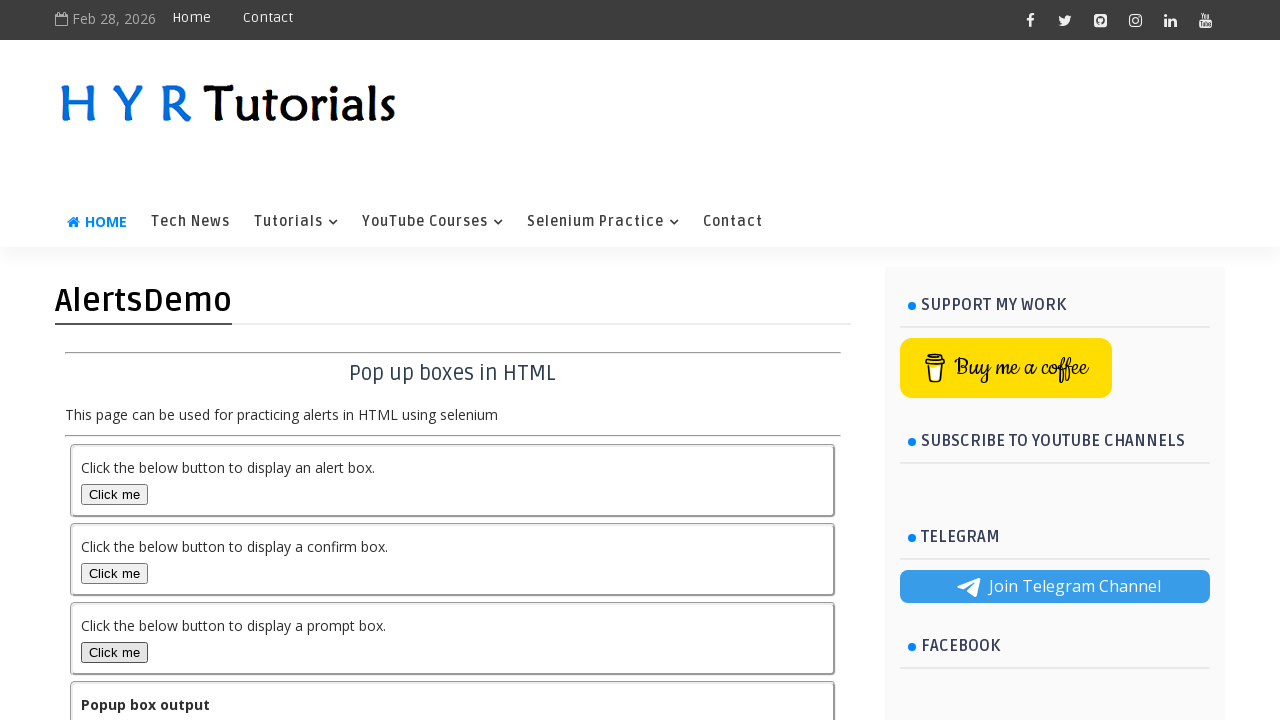

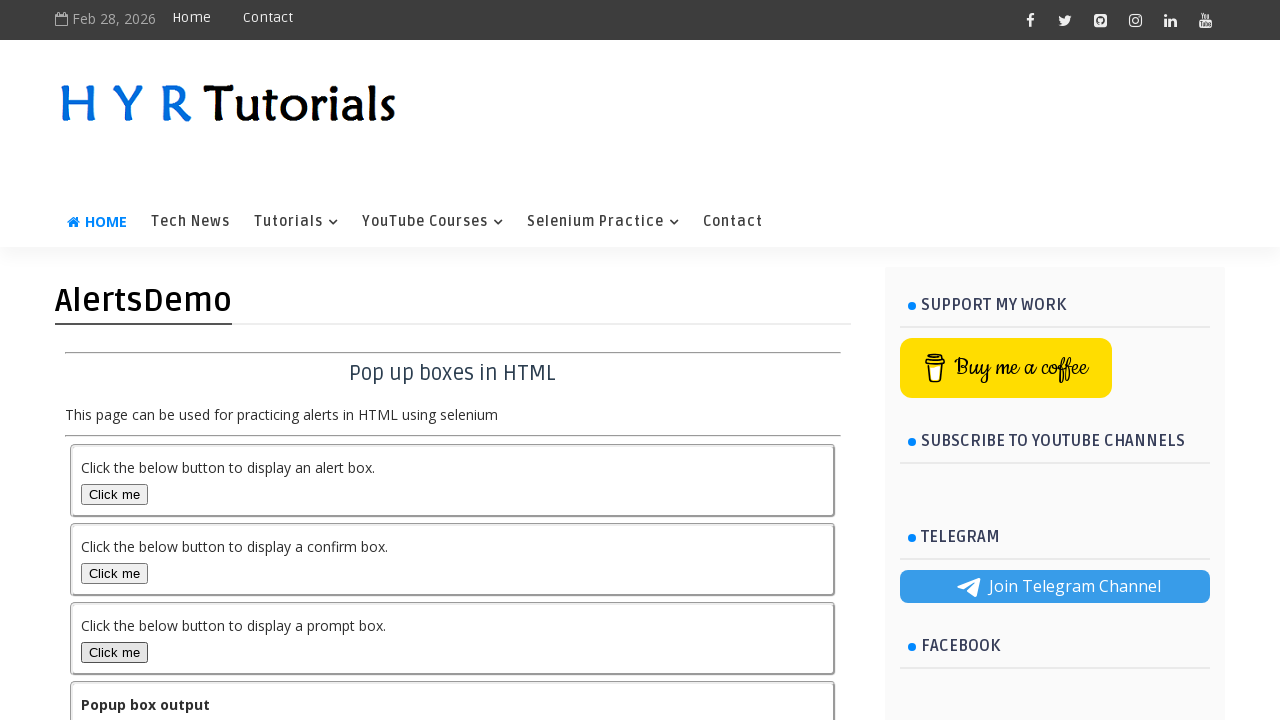